Tests dynamic loading by clicking start button and waiting for element to be added to DOM

Starting URL: https://the-internet.herokuapp.com/dynamic_loading/2

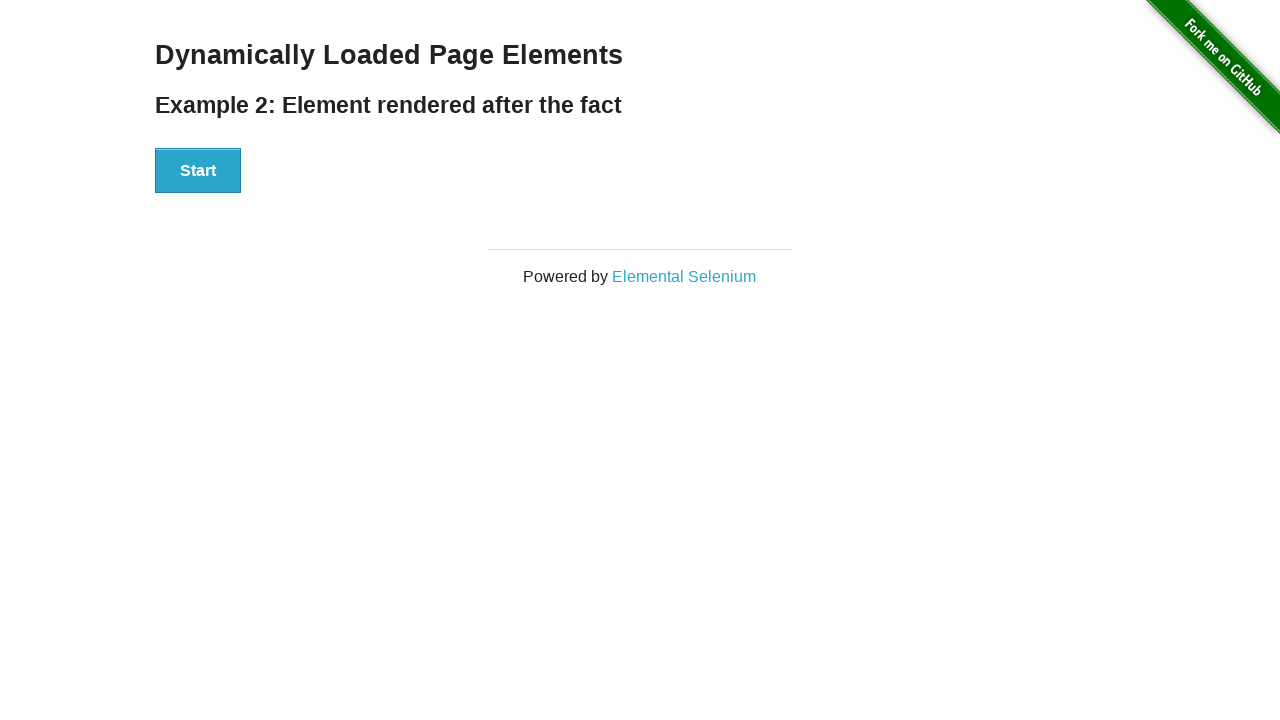

Navigated to dynamic loading page
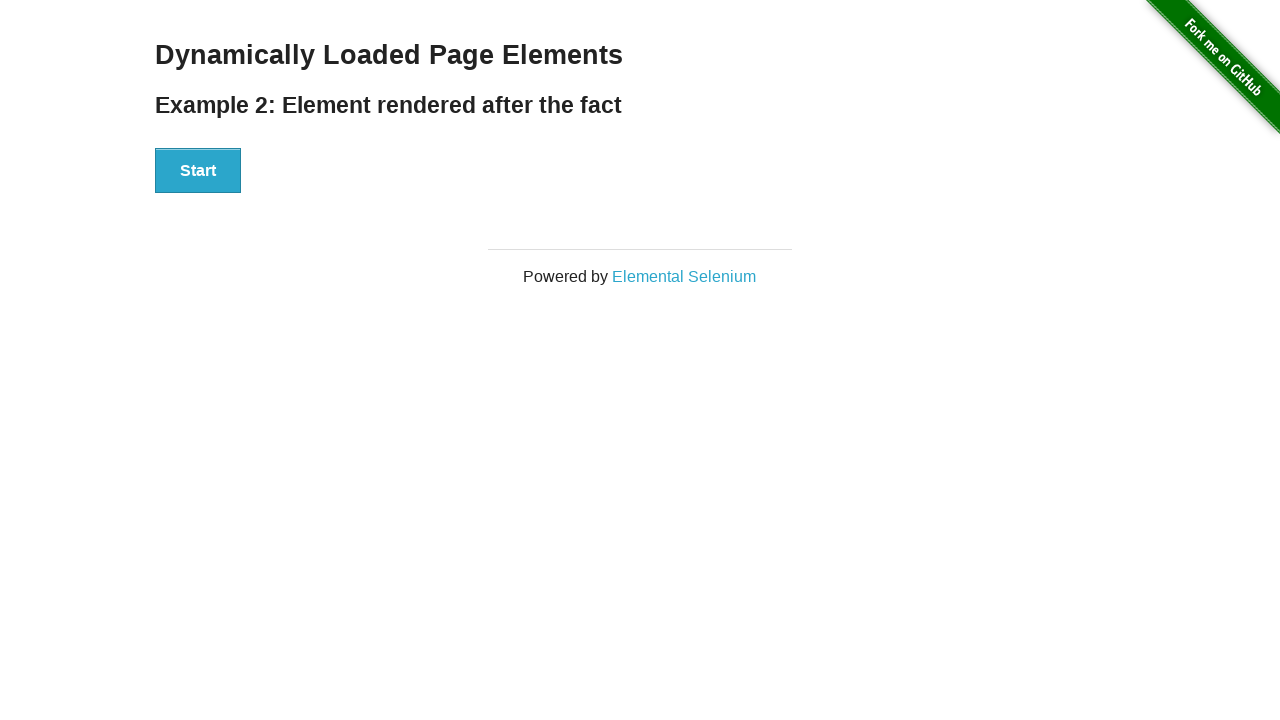

Clicked start button to initiate dynamic loading at (198, 171) on #start button
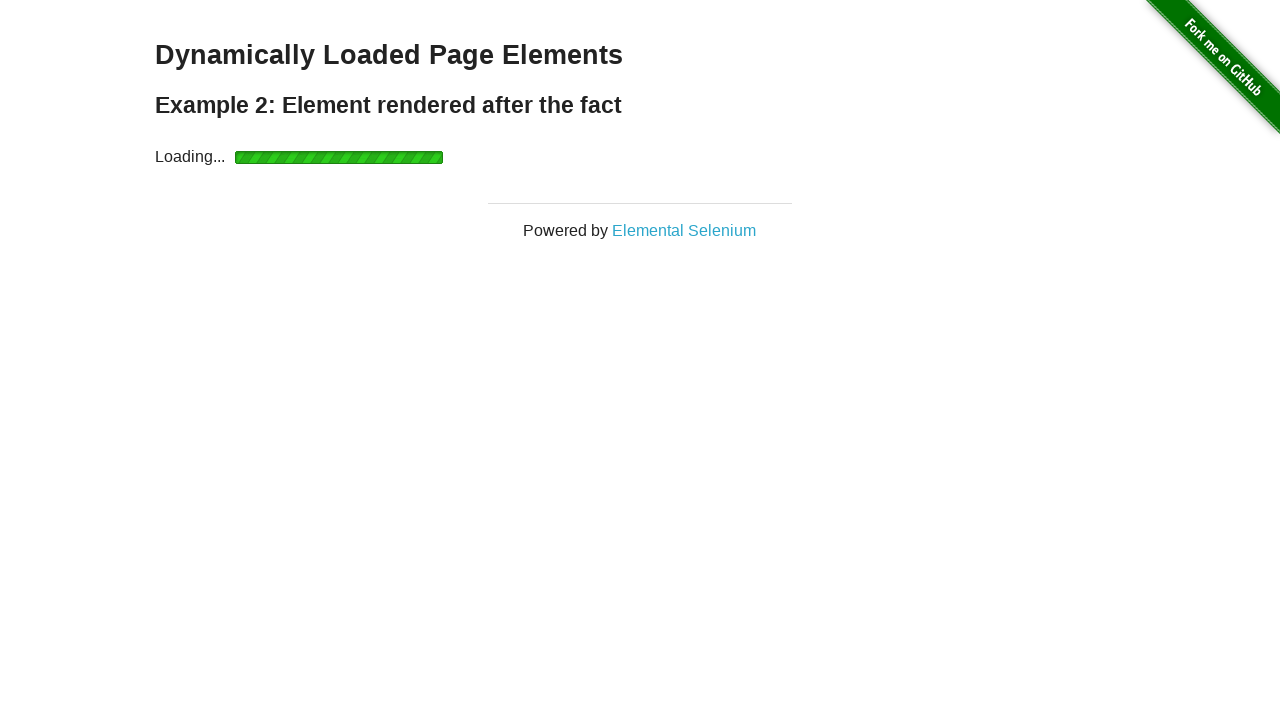

Element successfully loaded and appeared in DOM
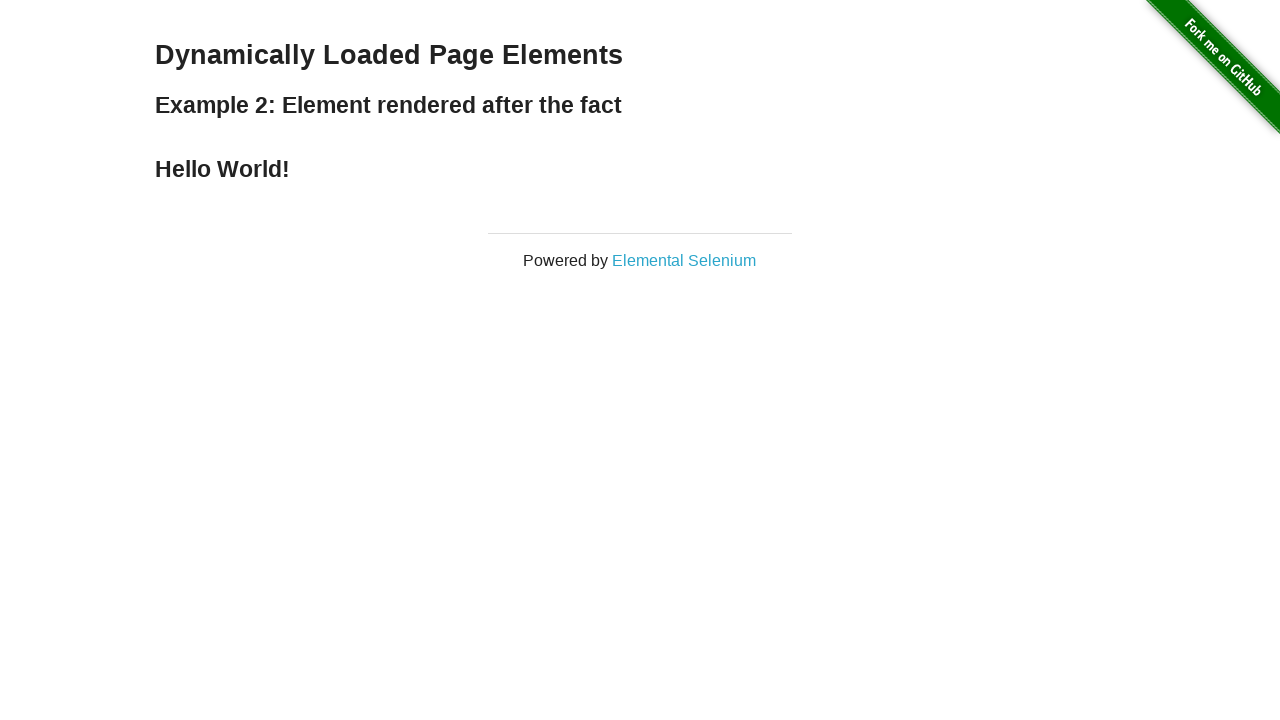

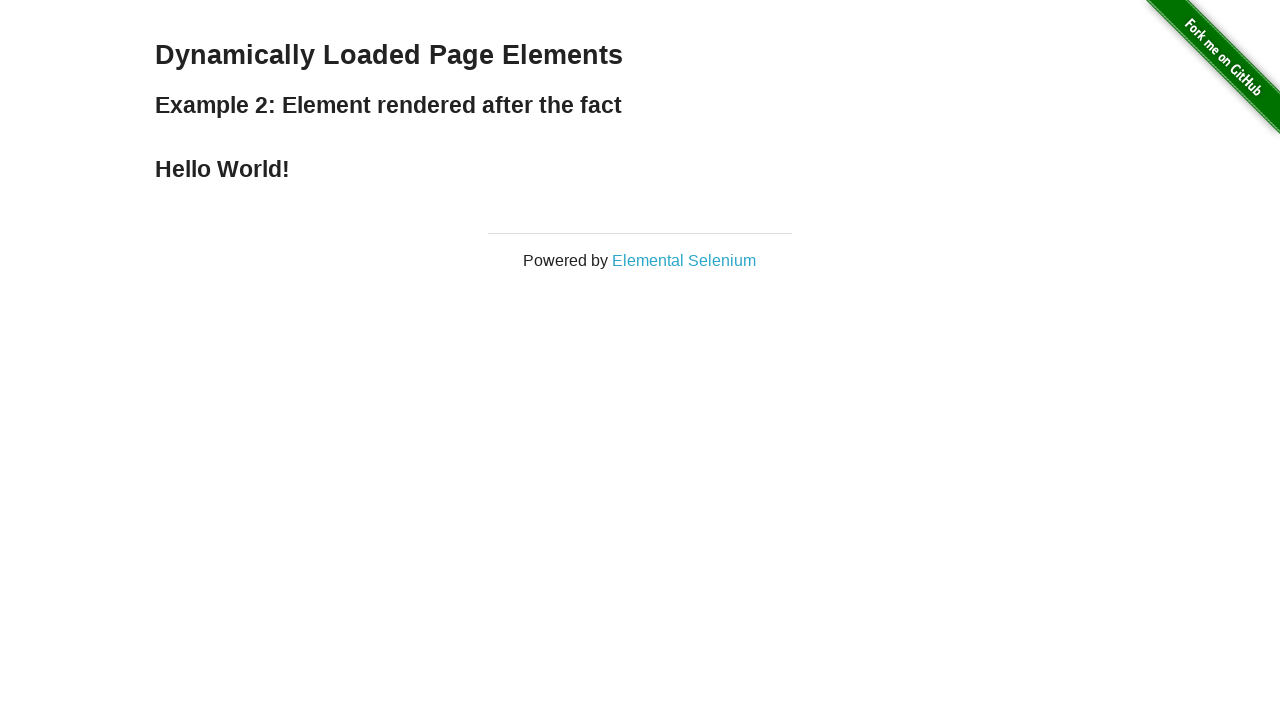